Tests window handling by clicking a button that opens a new window, switching to it, getting its title, and switching back to the parent window

Starting URL: https://demo.automationtesting.in/Windows.html

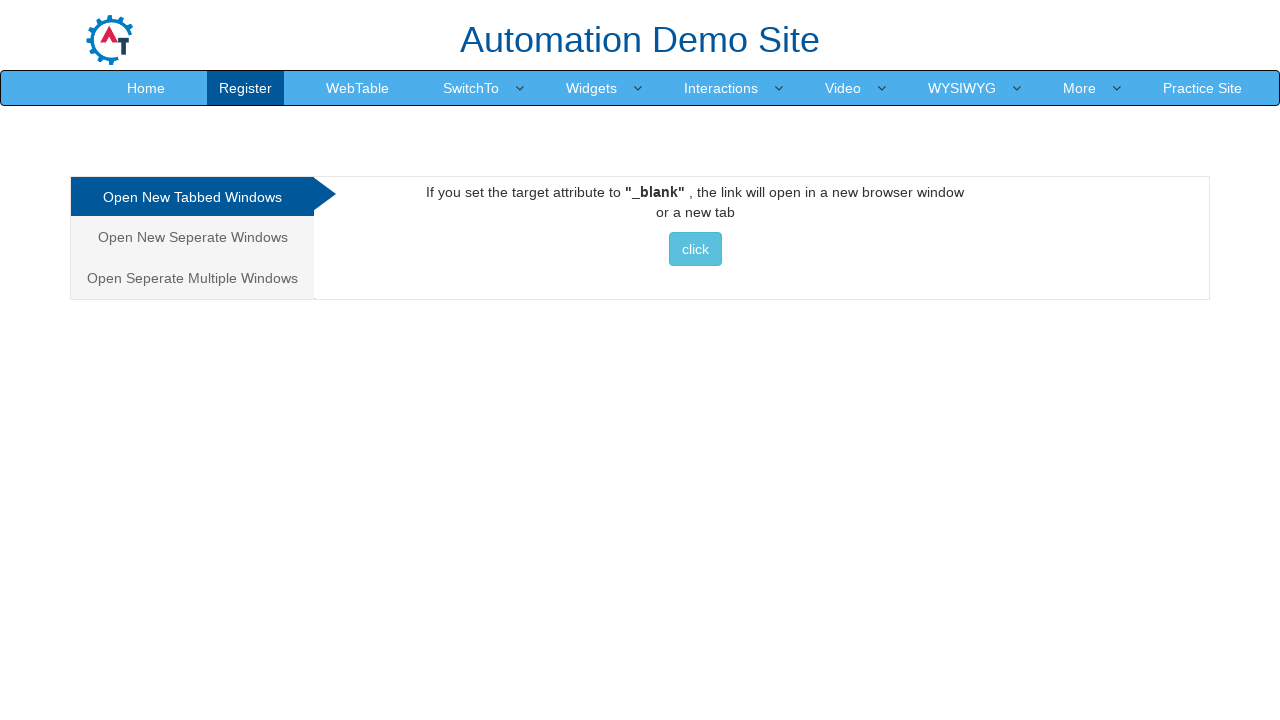

Clicked button to open new window at (695, 249) on xpath=(//*[@class='btn btn-info'])[1]
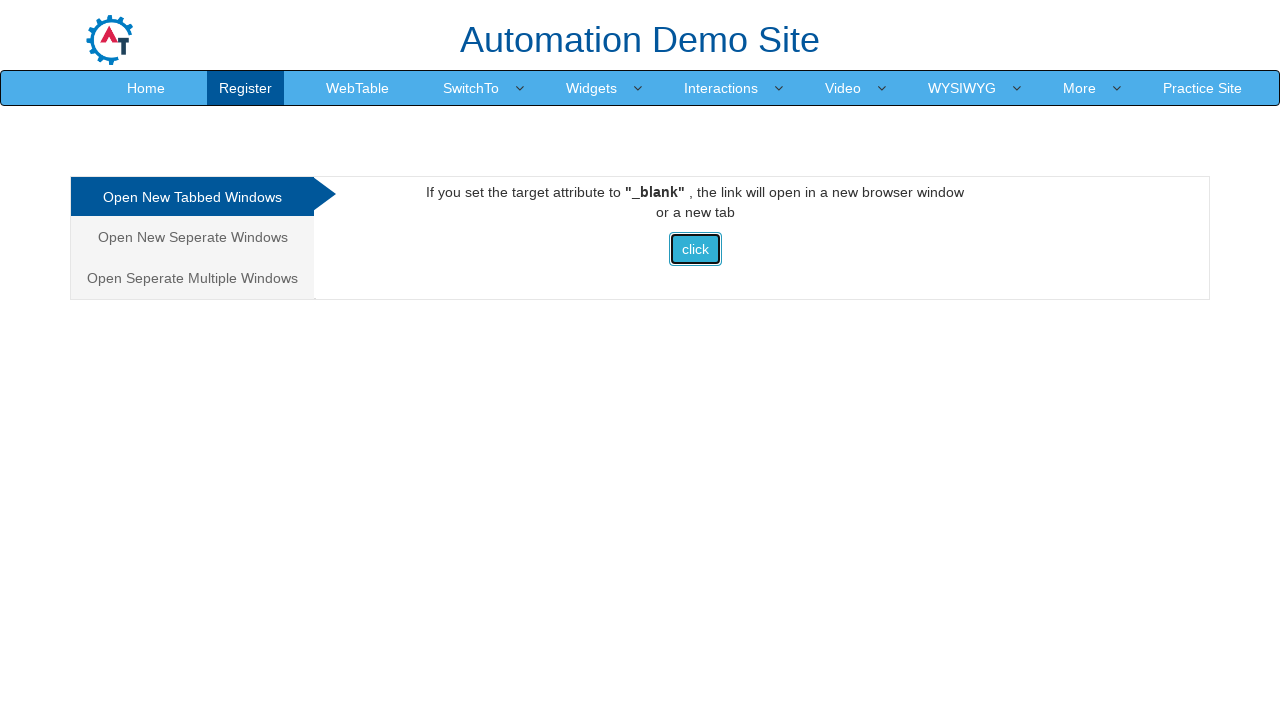

New window opened and captured
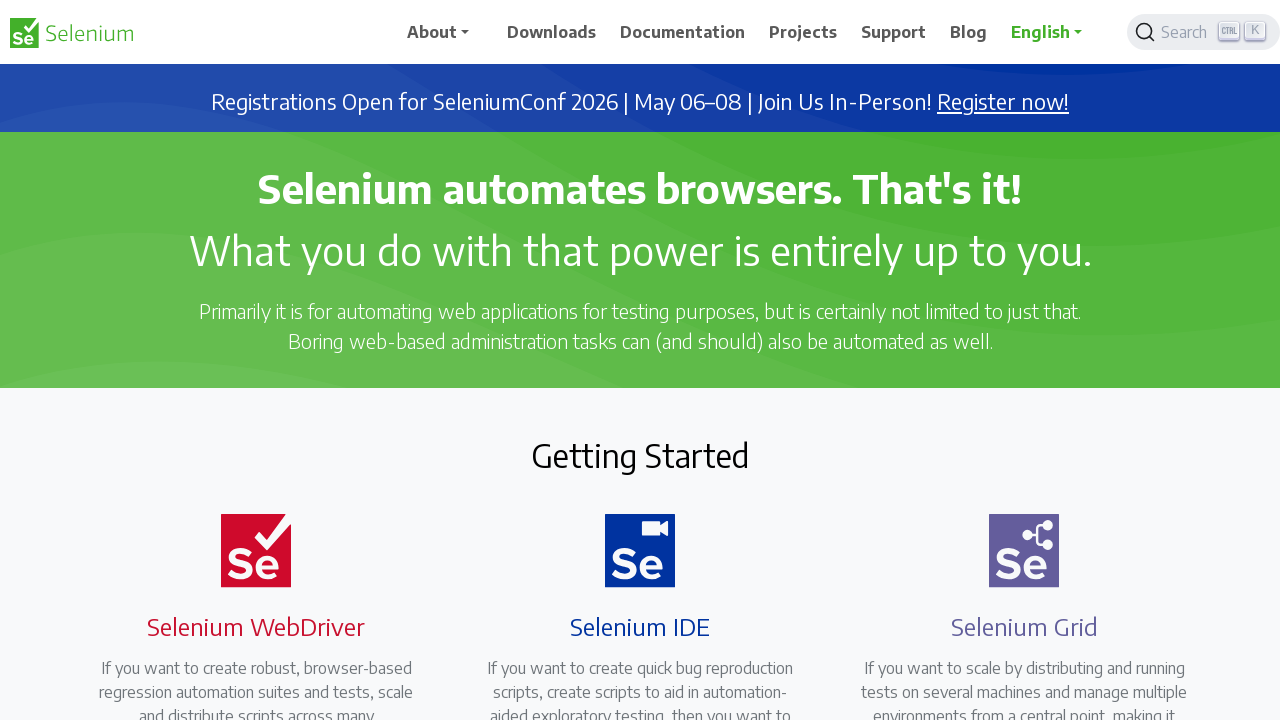

Retrieved child window title: Selenium
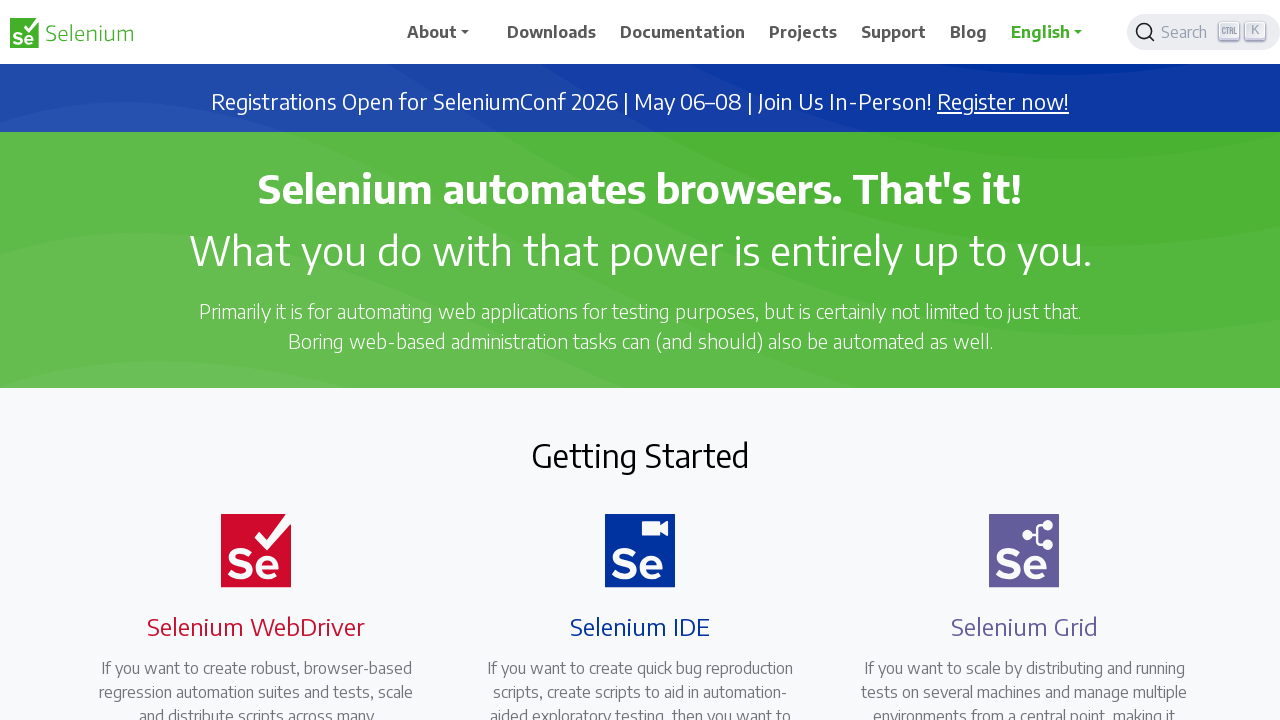

Printed child window title to console
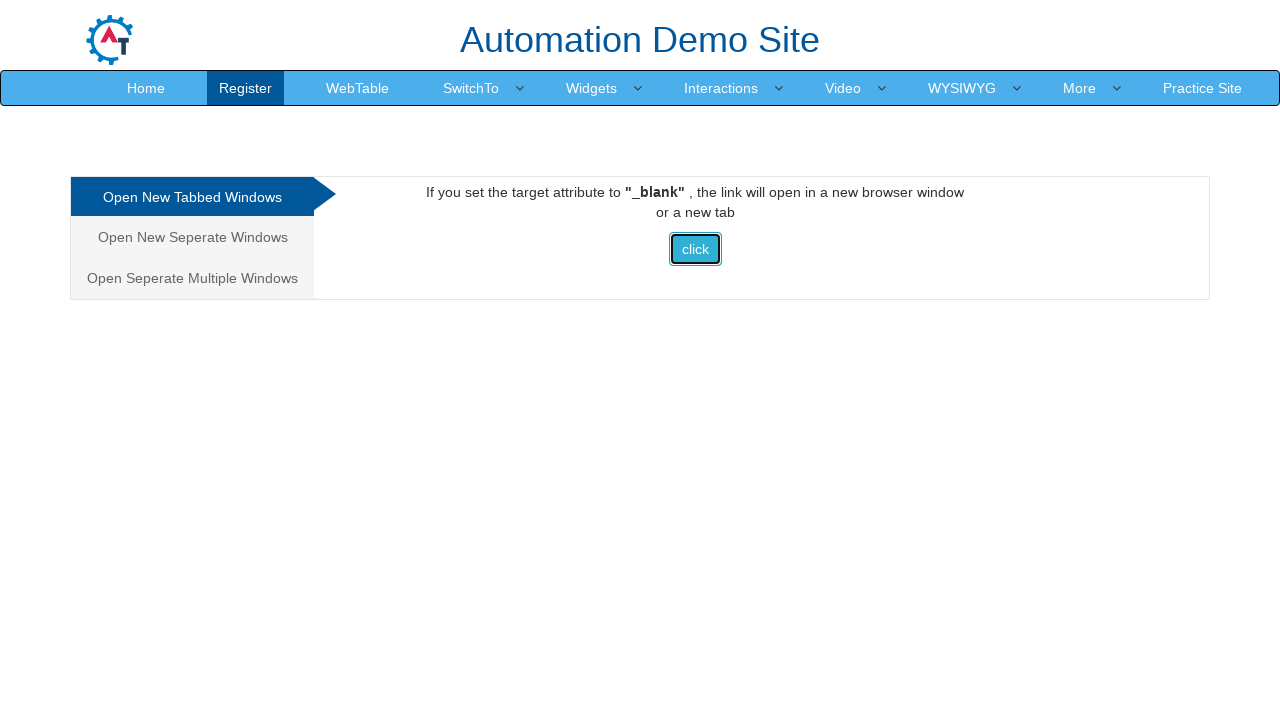

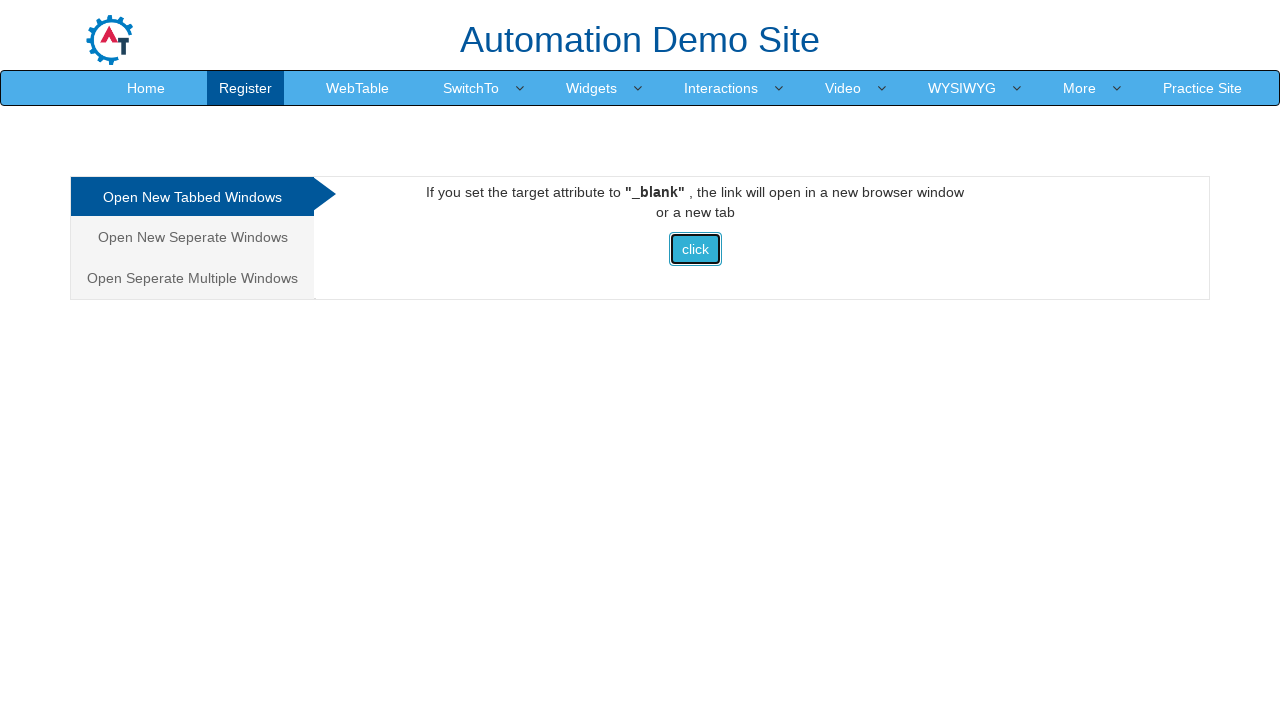